Tests dynamic dropdown functionality for selecting origin and destination cities in a flight booking form

Starting URL: https://rahulshettyacademy.com/dropdownsPractise/

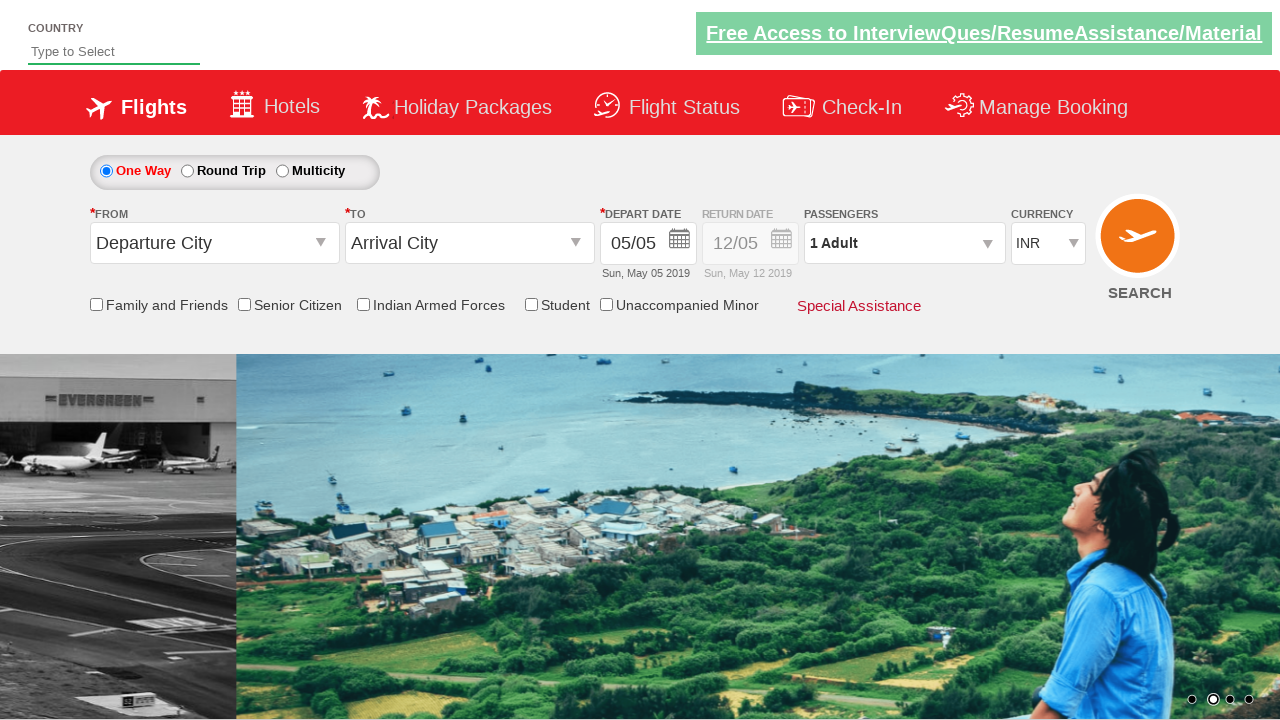

Clicked origin station dropdown at (214, 243) on #ctl00_mainContent_ddl_originStation1_CTXT
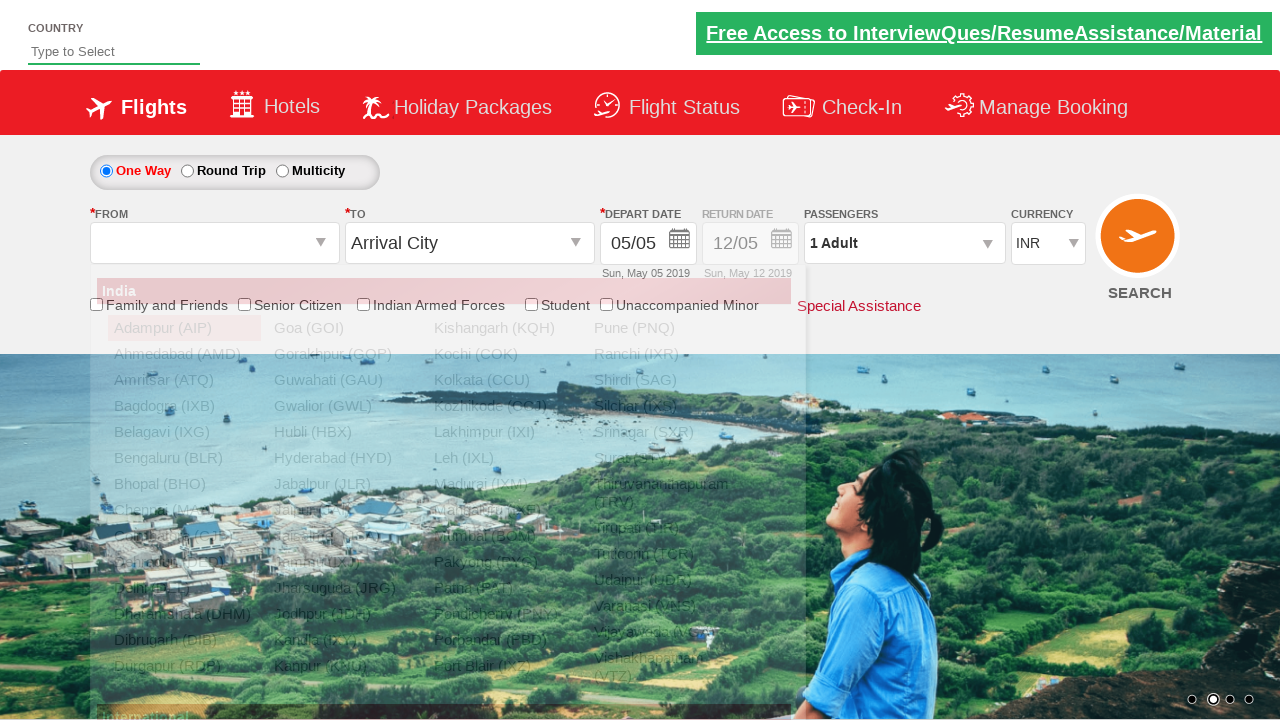

Selected Hyderabad as origin city at (344, 458) on a[value='HYD']
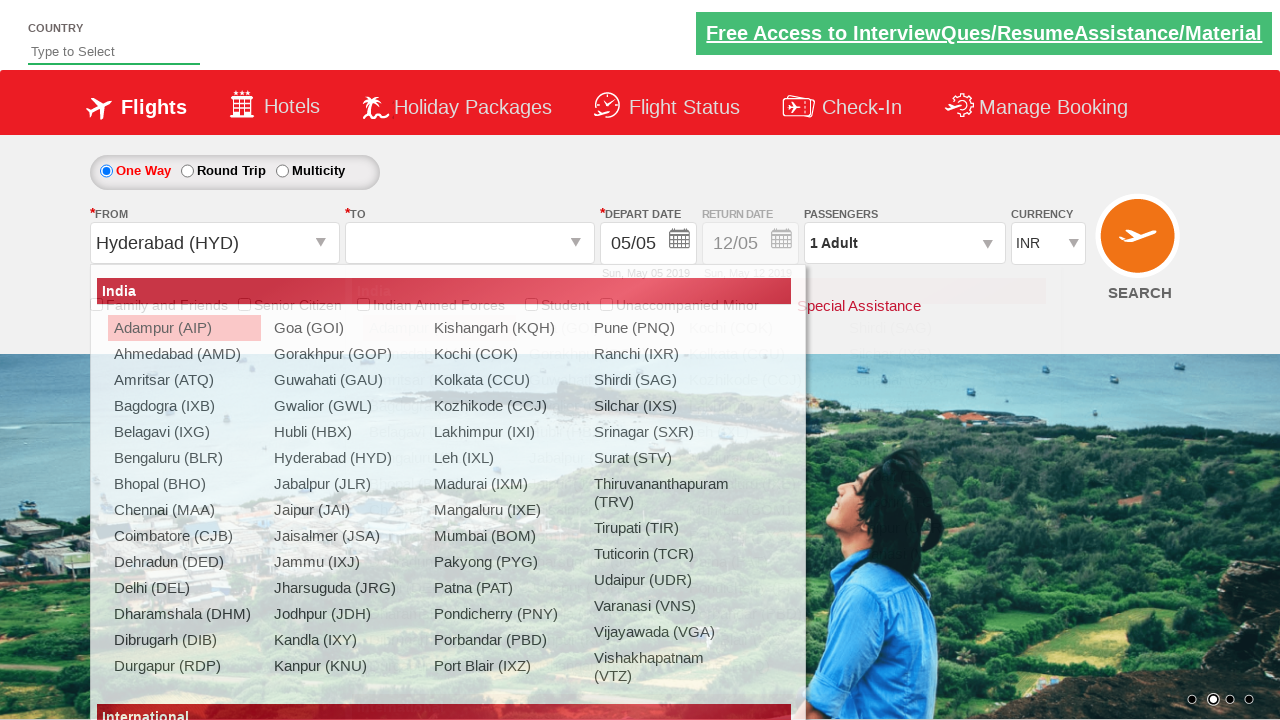

Clicked destination station dropdown at (470, 243) on #ctl00_mainContent_ddl_destinationStation1_CTXT
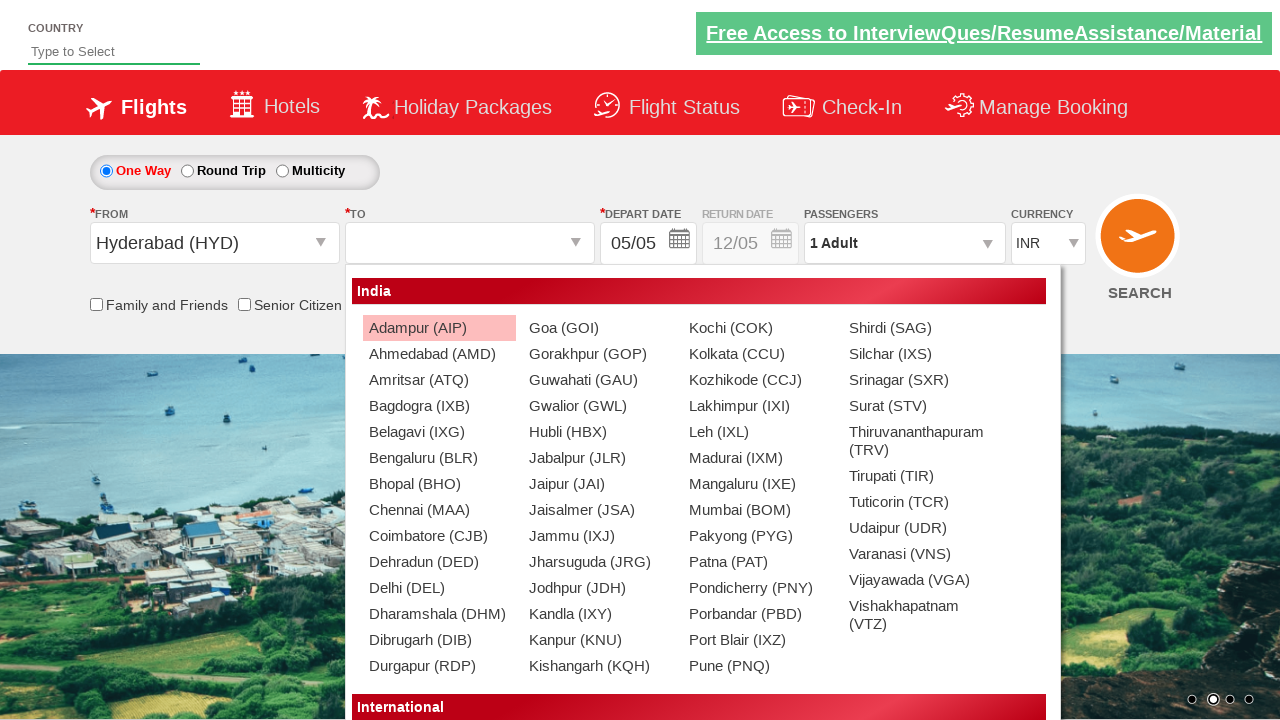

Selected Chennai as destination city at (439, 510) on div#glsctl00_mainContent_ddl_destinationStation1_CTNR a[value='MAA']
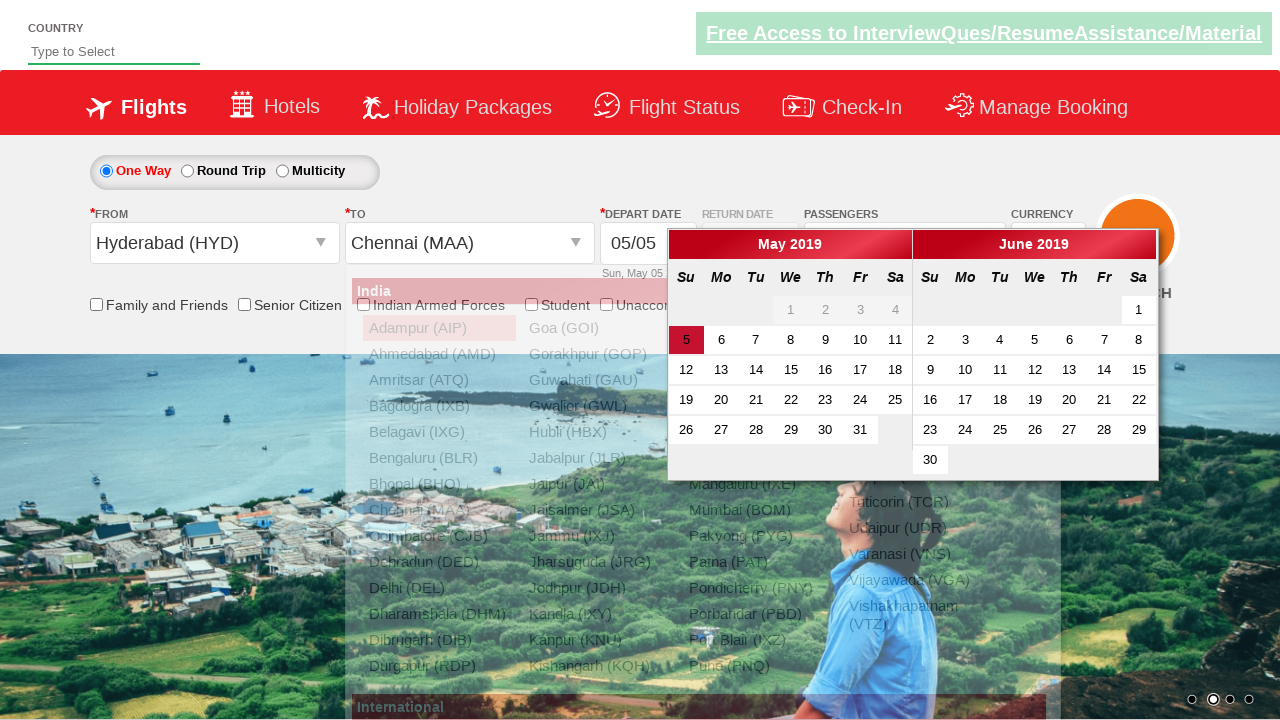

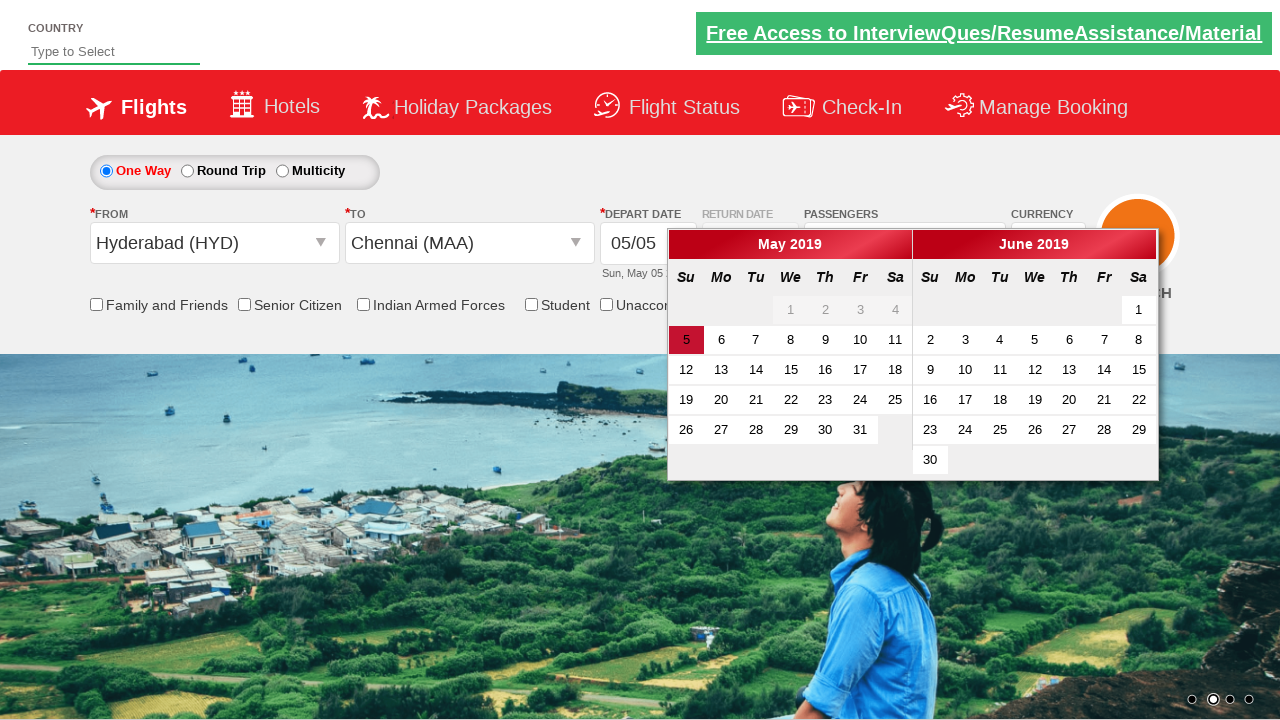